Tests that the text input field is cleared after adding a todo item

Starting URL: https://demo.playwright.dev/todomvc

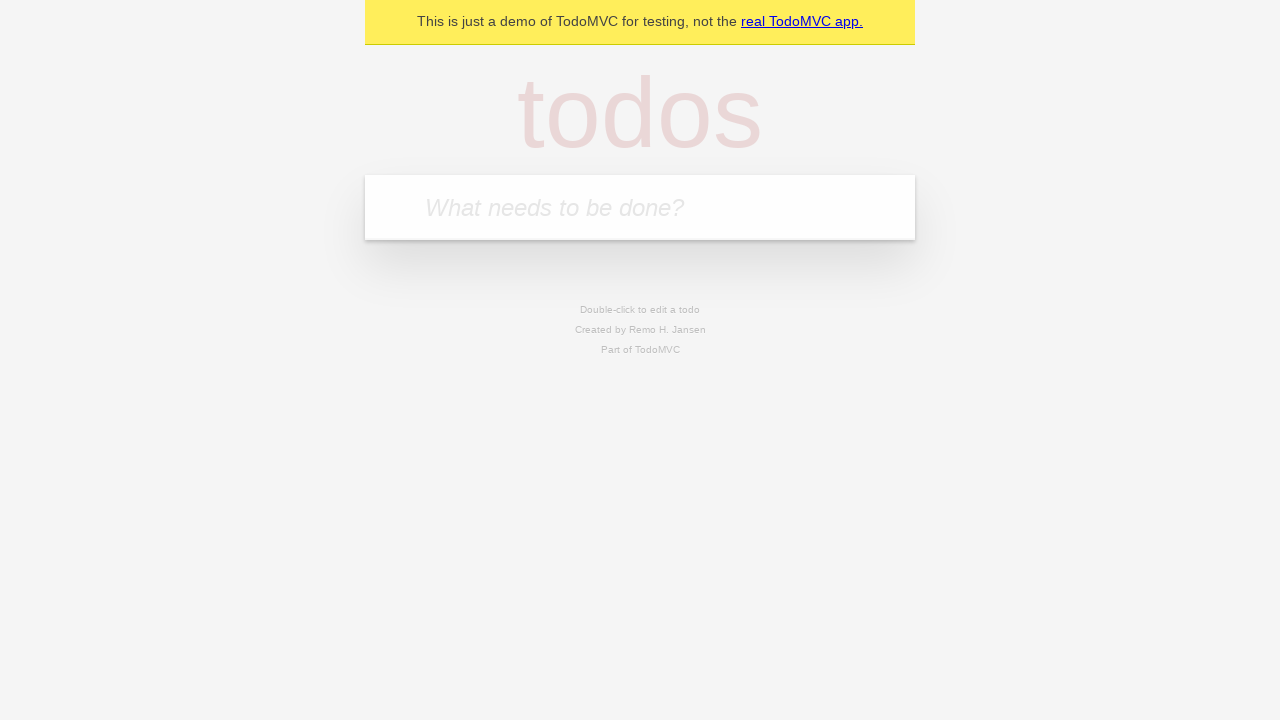

Filled new todo input with 'buy some cheese' on .new-todo
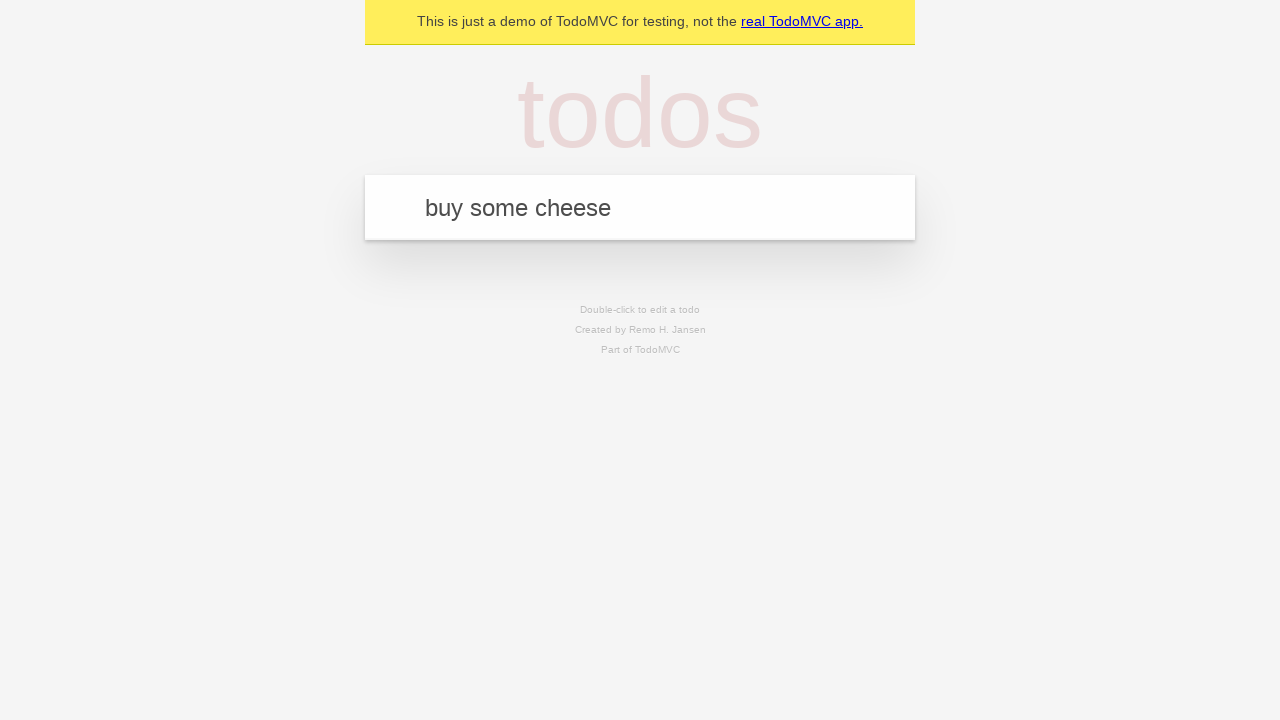

Pressed Enter to add todo item on .new-todo
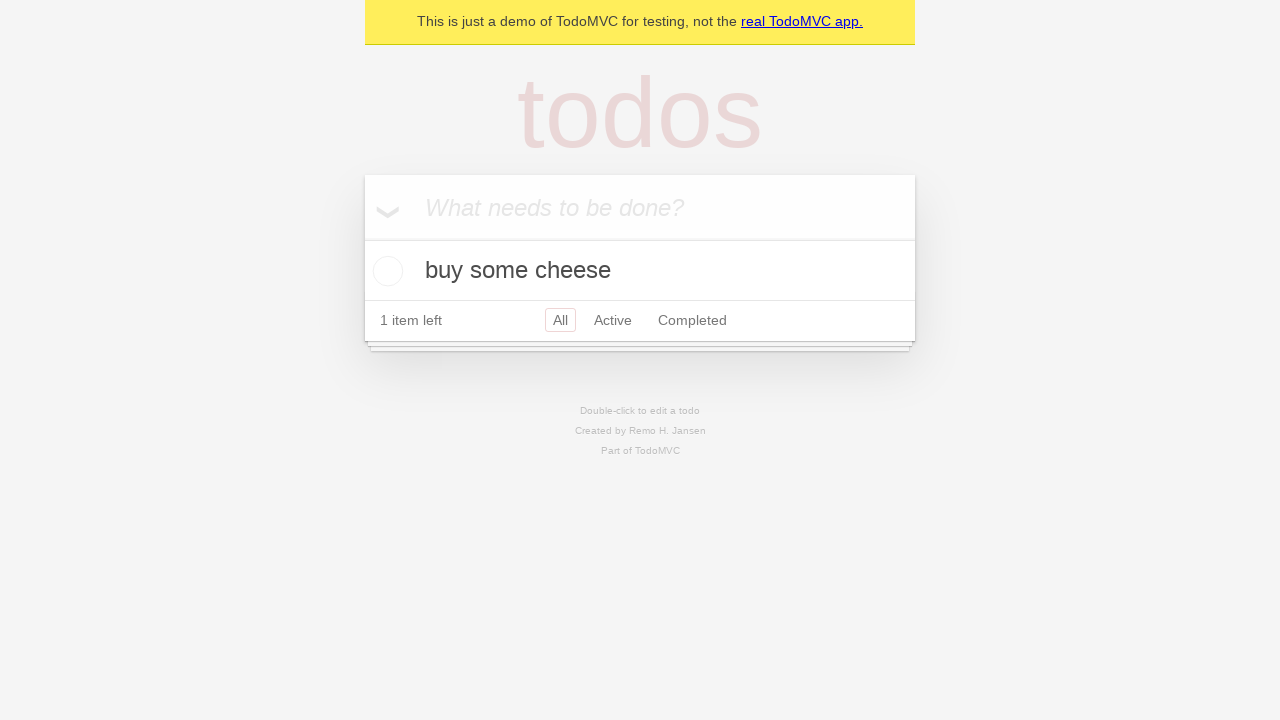

Todo item appeared in the list
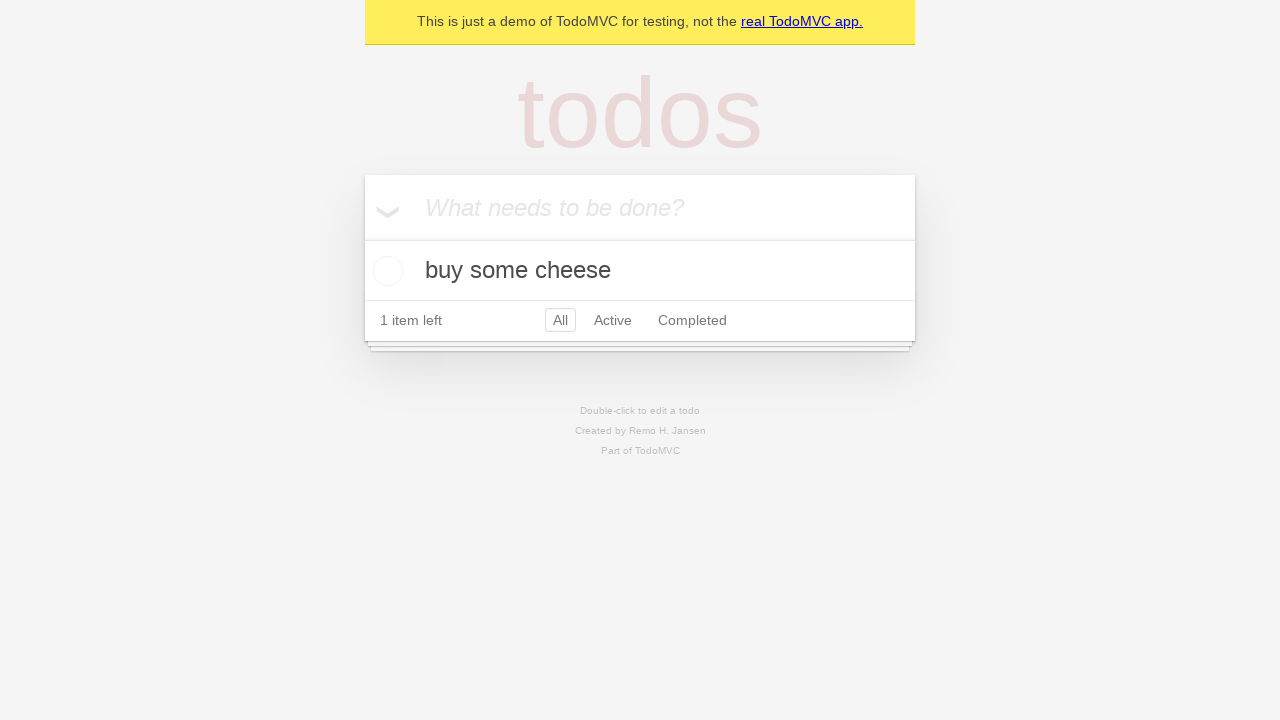

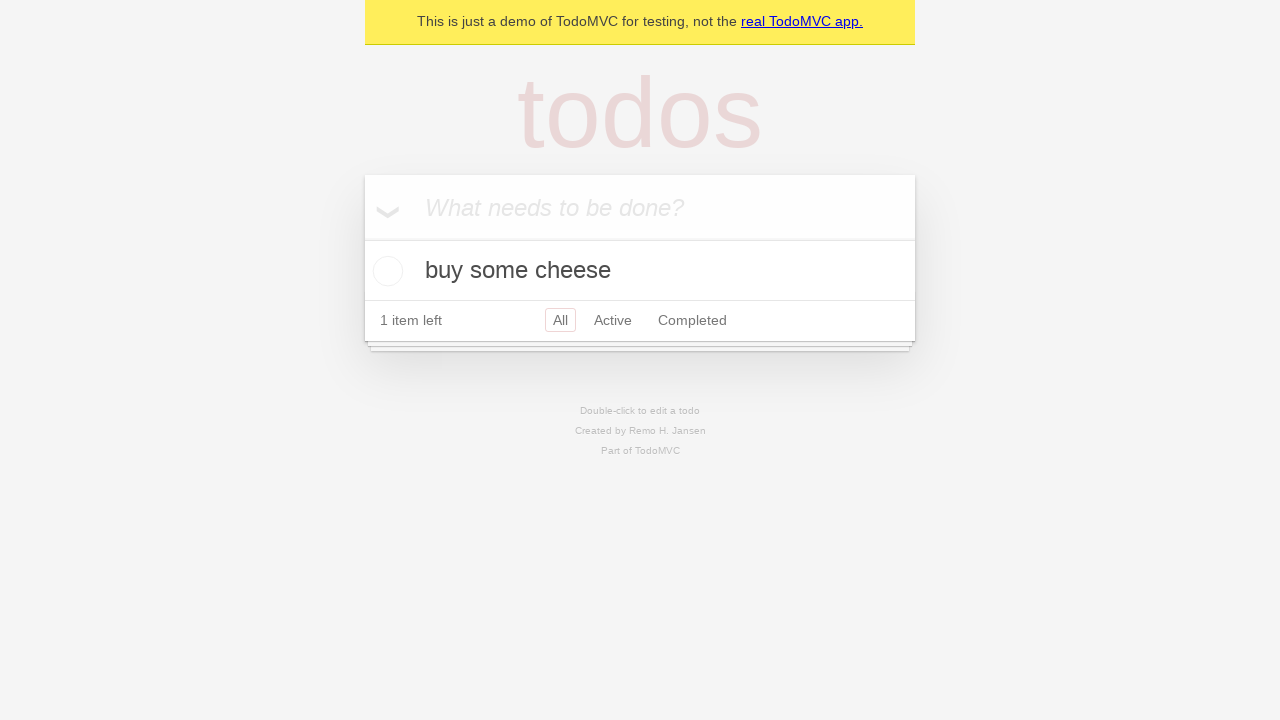